Navigates to the Rahul Shetty Academy homepage and verifies the page loads by checking the title

Starting URL: http://rahulshettyacademy.com

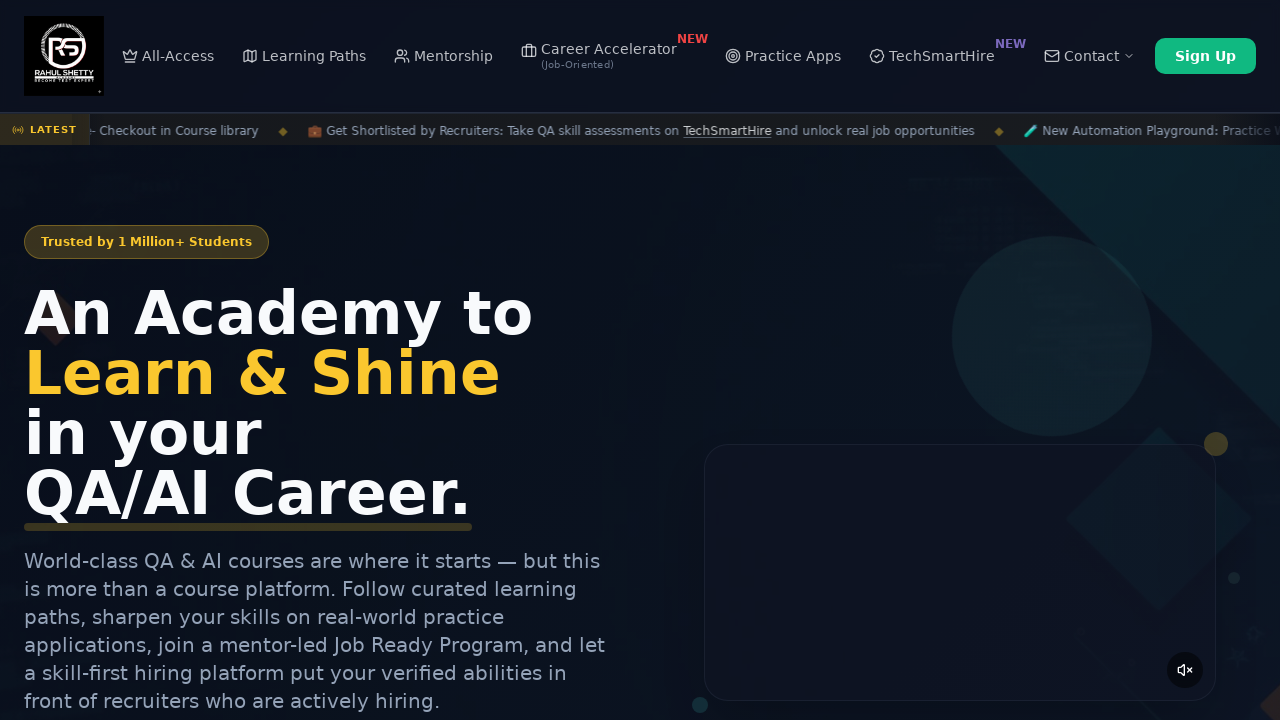

Waited for page to reach domcontentloaded state
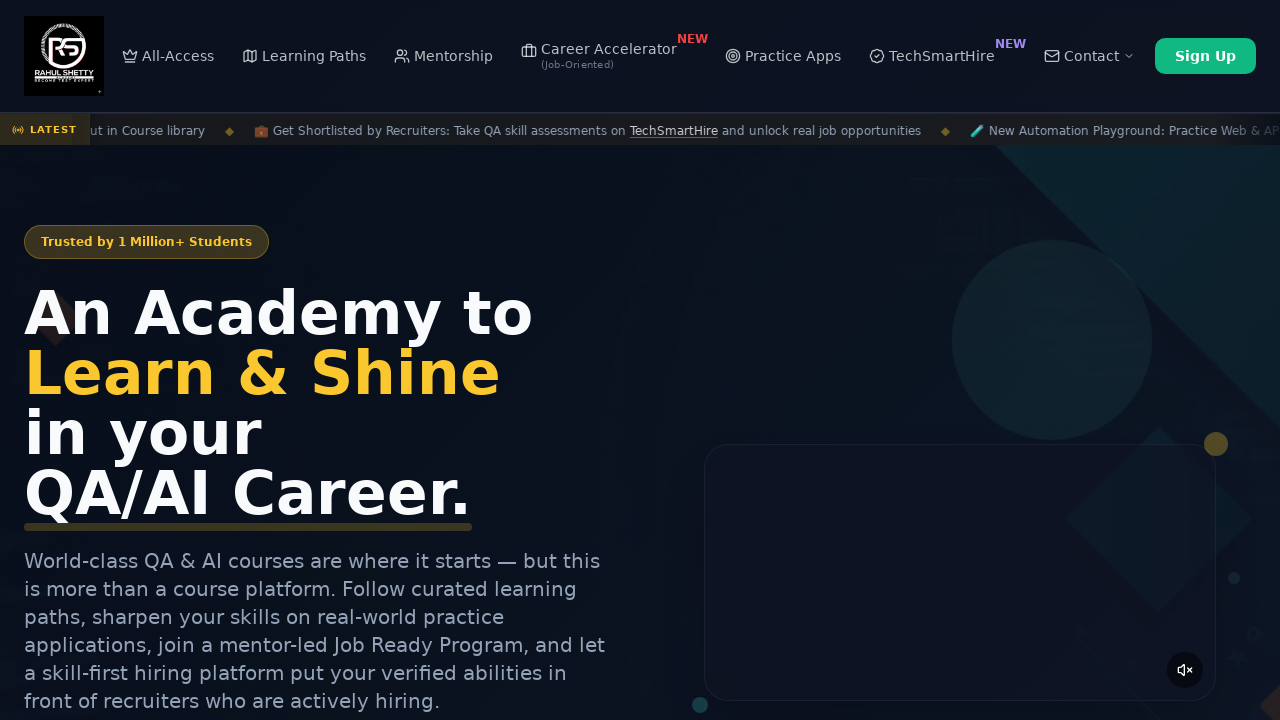

Retrieved page title: Rahul Shetty Academy | QA Automation, Playwright, AI Testing & Online Training
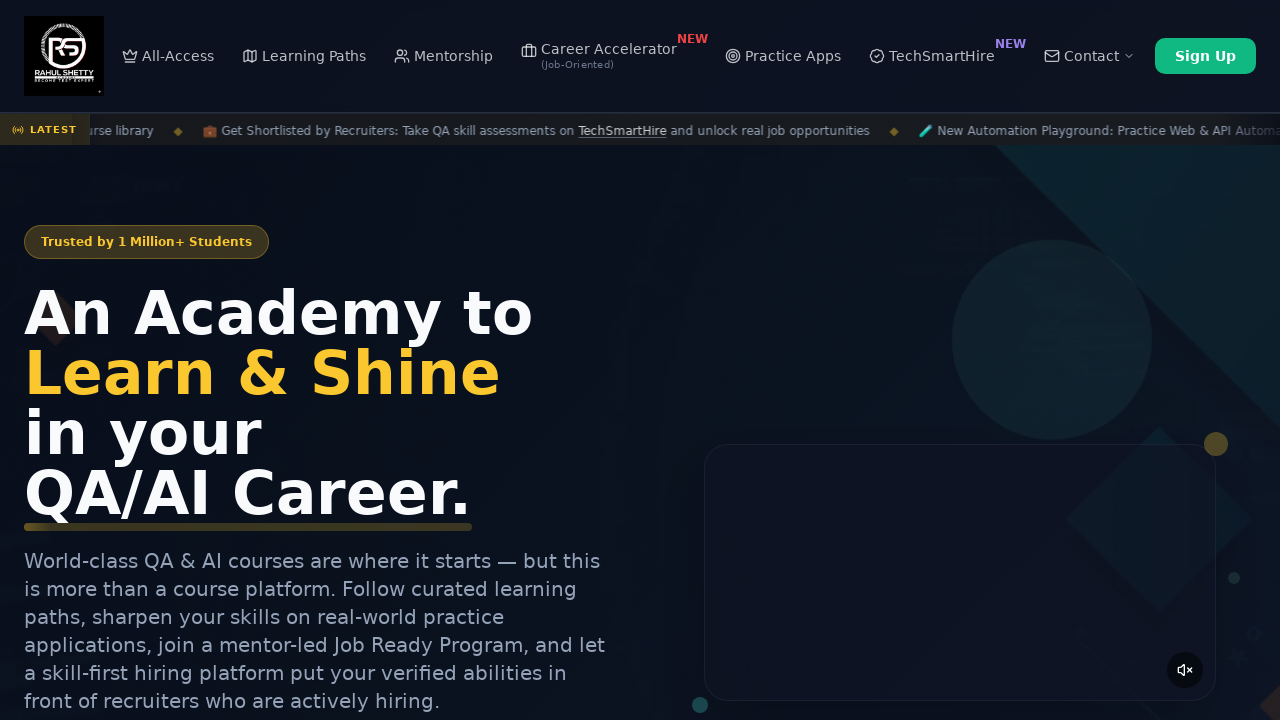

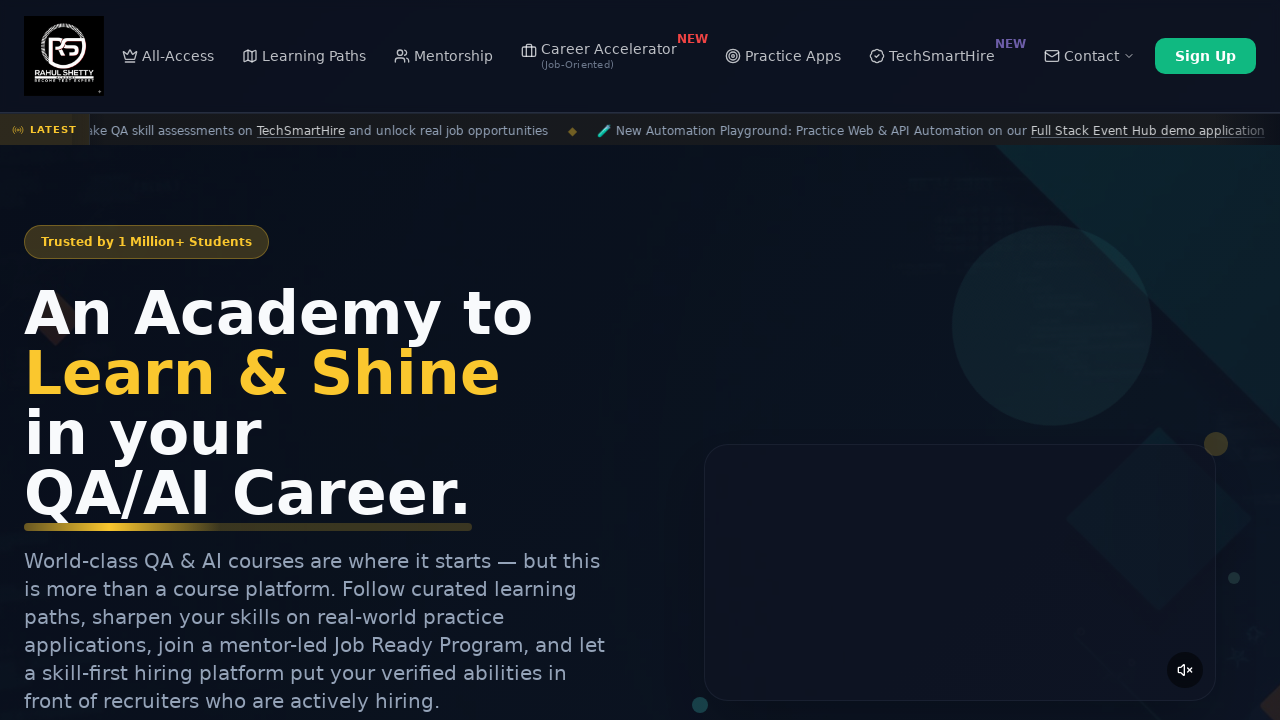